Navigates to a practice automation page and verifies that a table with course information is displayed by checking for table headers and rows

Starting URL: https://rahulshettyacademy.com/AutomationPractice/

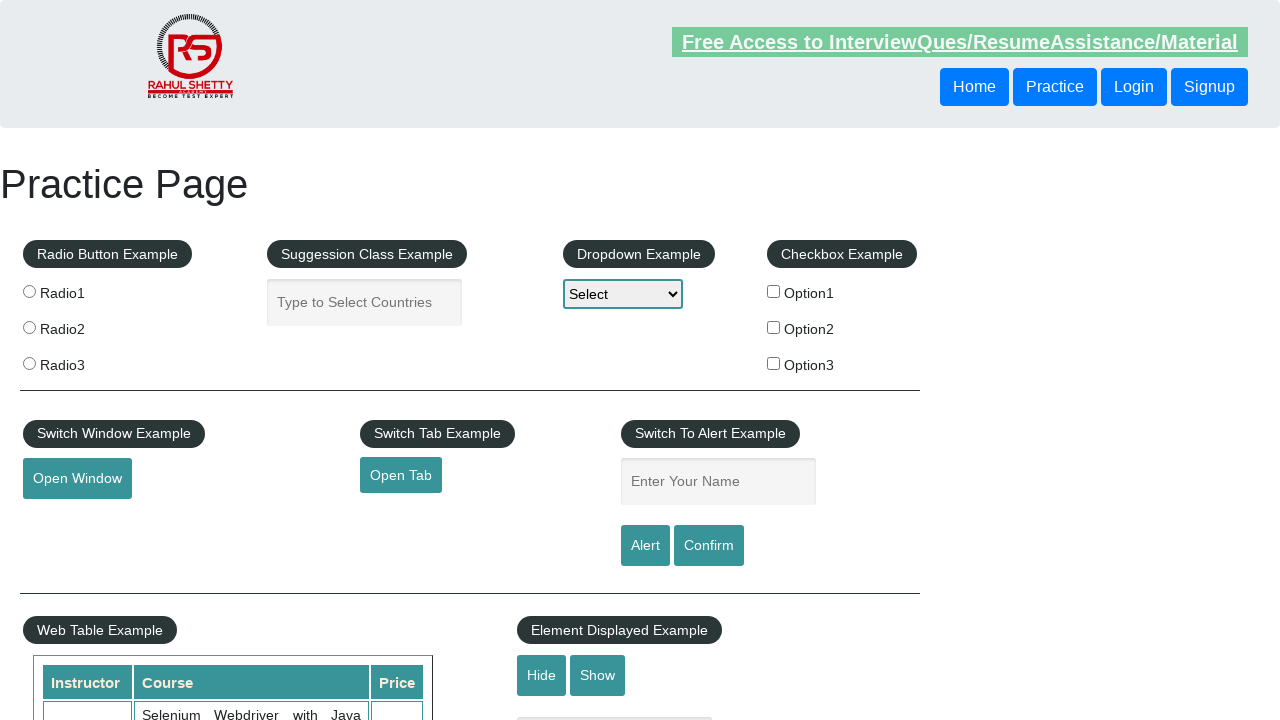

Waited for courses table to load
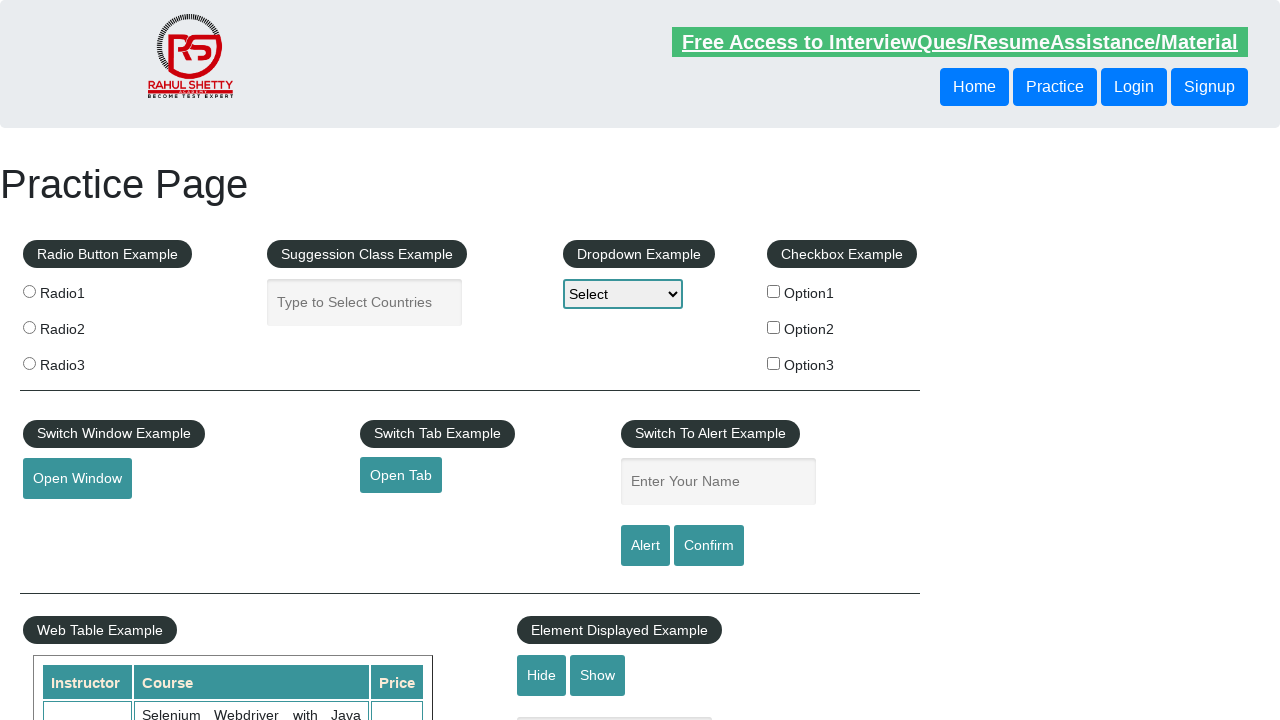

Verified table headers are present
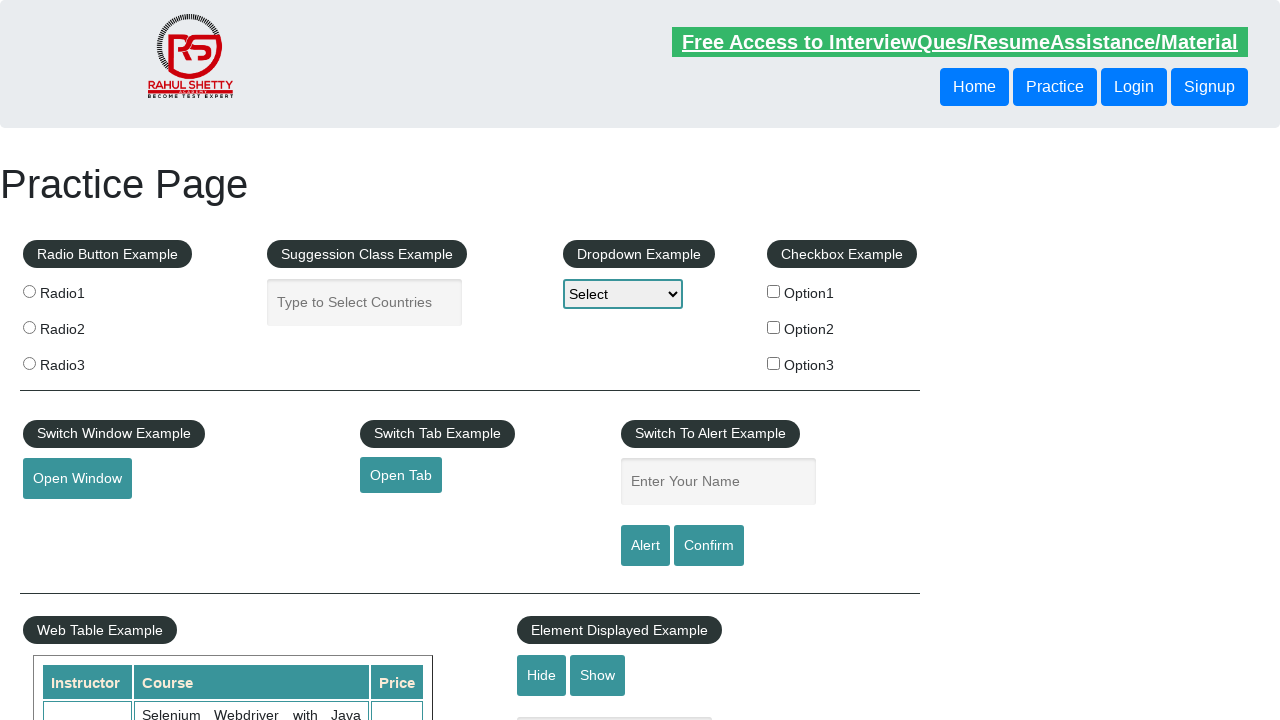

Verified table rows are present
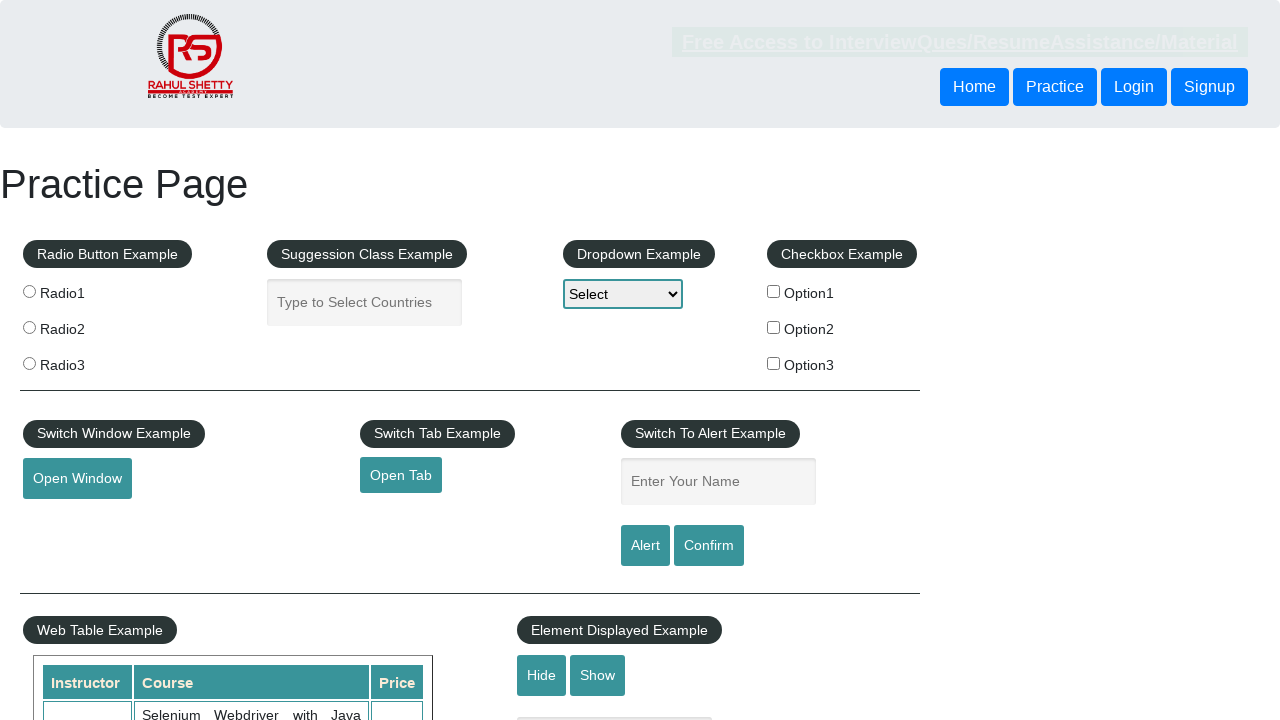

Verified second row of table data is present
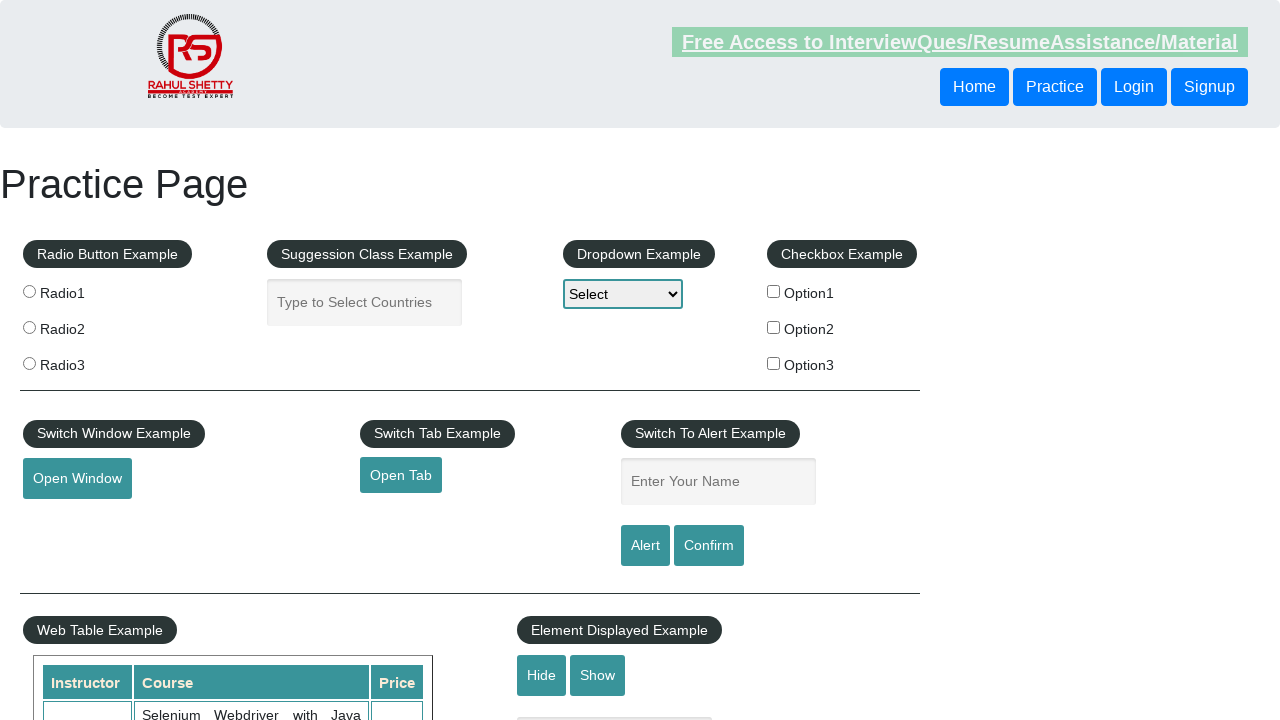

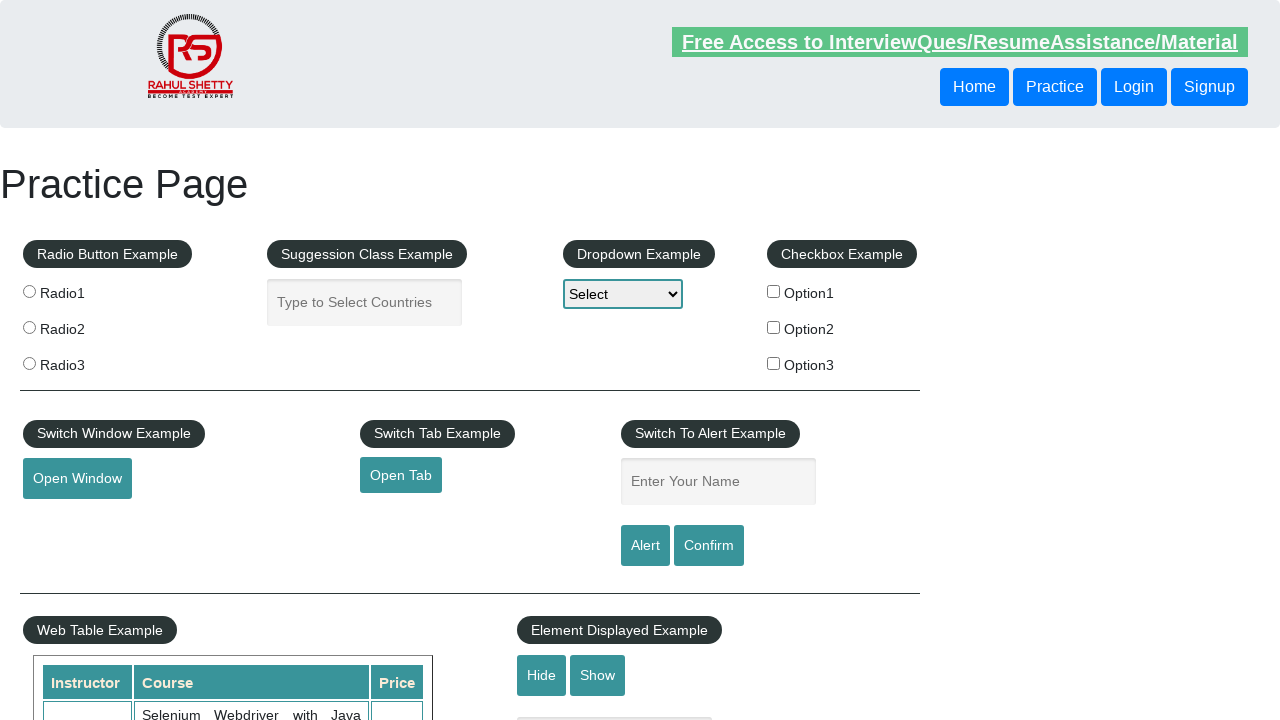